Tests number input field functionality by entering values, clearing the field, and entering a new value

Starting URL: http://the-internet.herokuapp.com/inputs

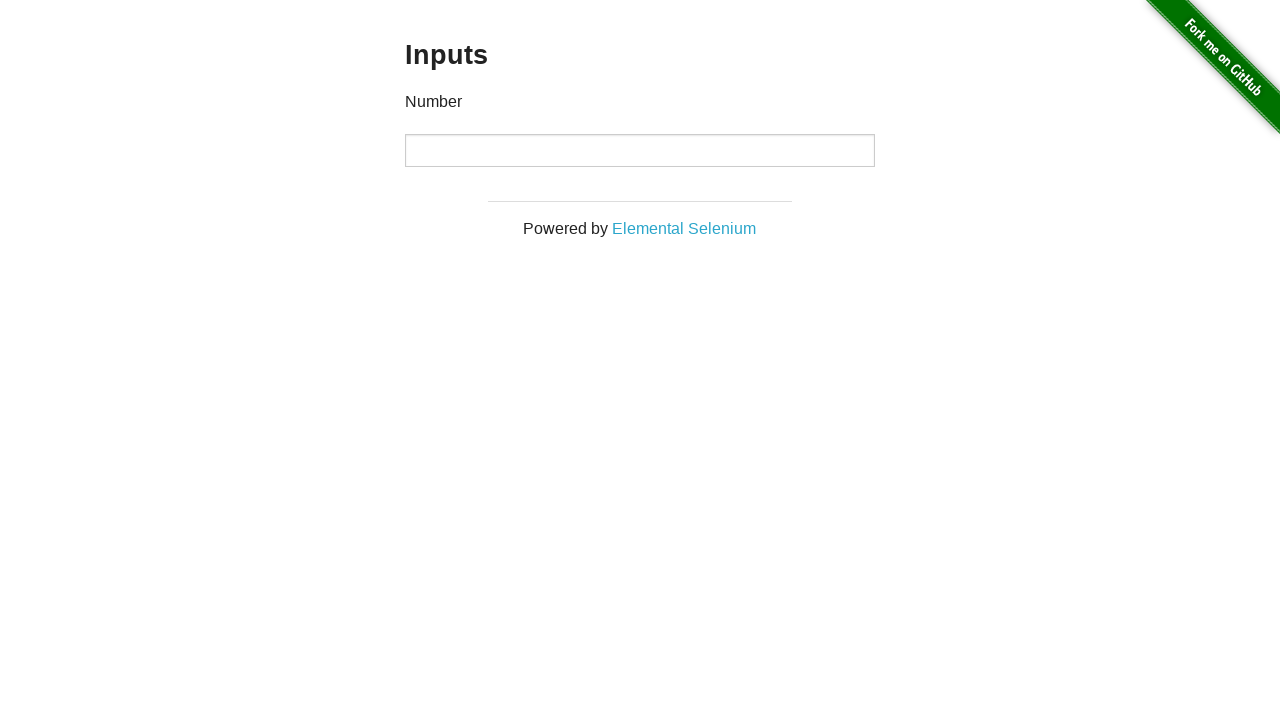

Entered 1000 in the number input field on input[type='number']
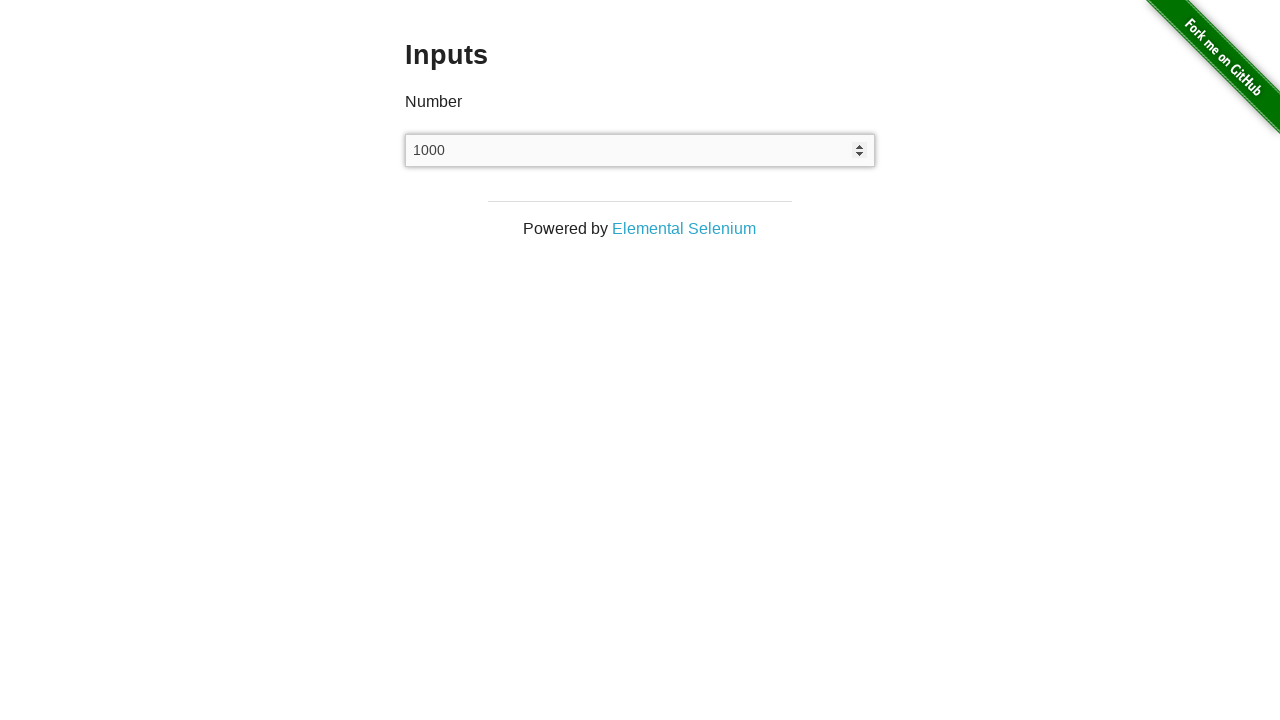

Cleared the number input field on input[type='number']
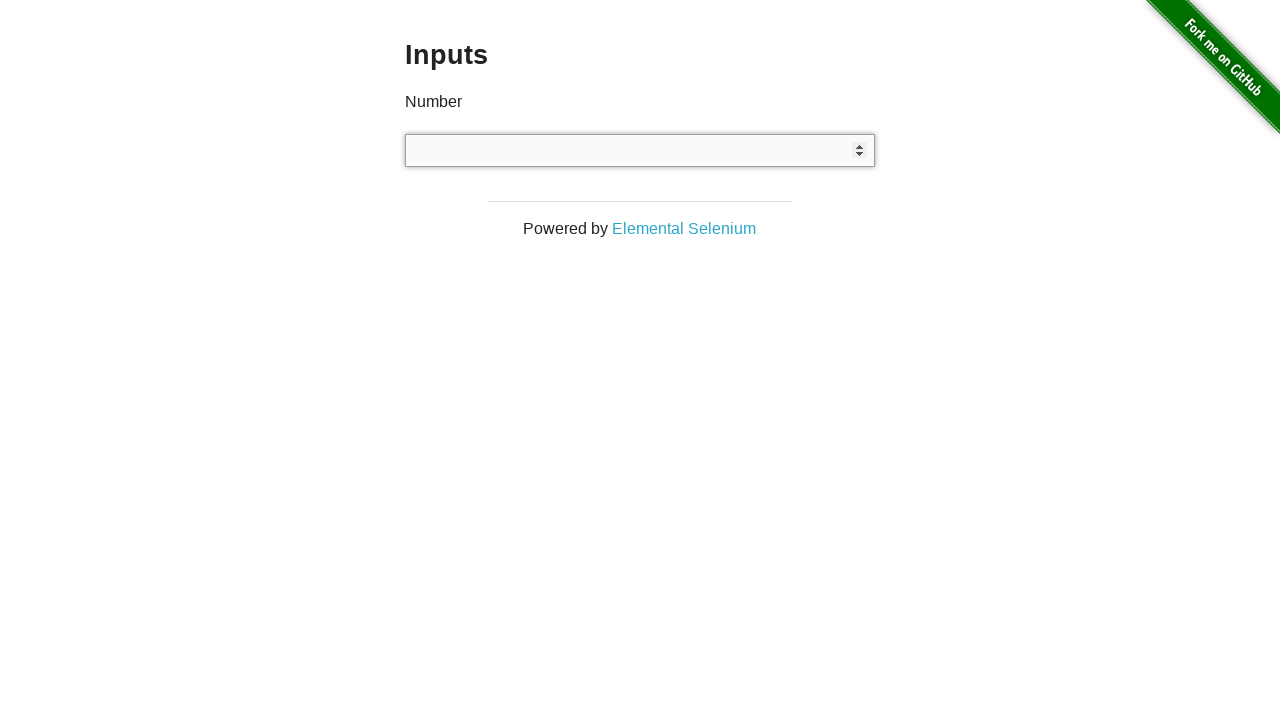

Entered 999 in the number input field on input[type='number']
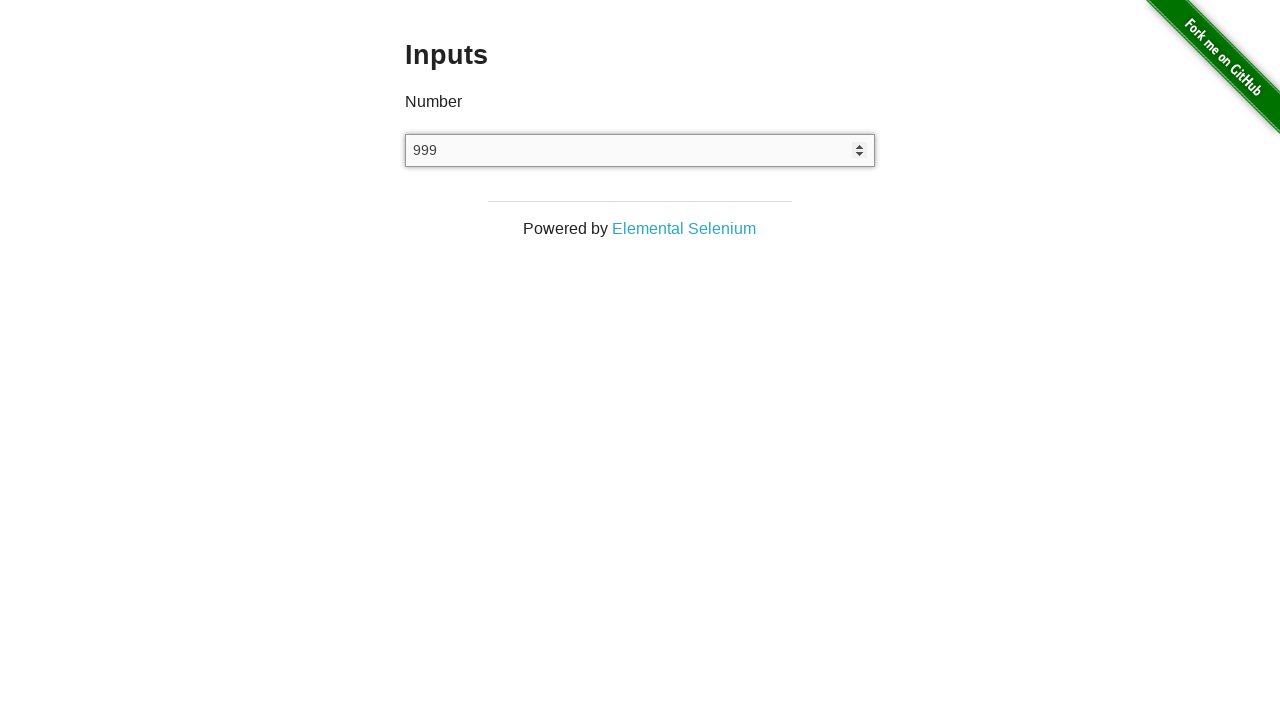

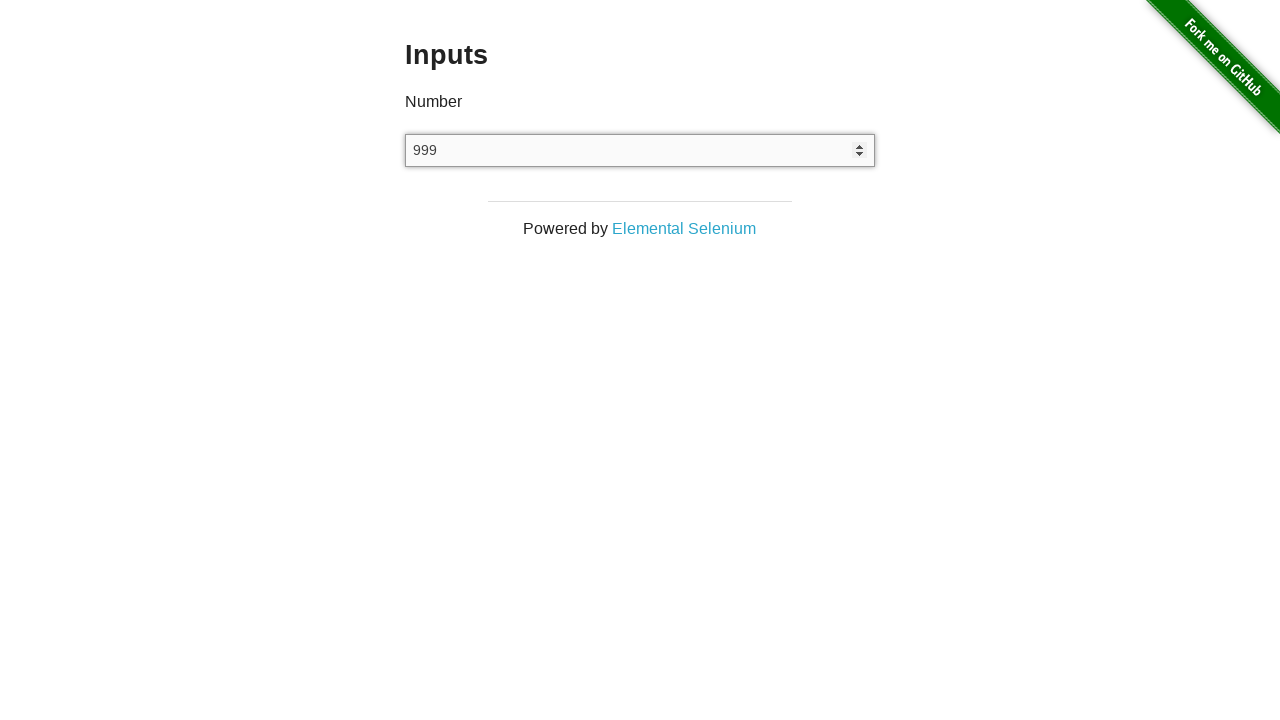